Tests dismissing a JavaScript confirm dialog by clicking the JS Confirm button and clicking Cancel on the popup

Starting URL: https://the-internet.herokuapp.com/javascript_alerts

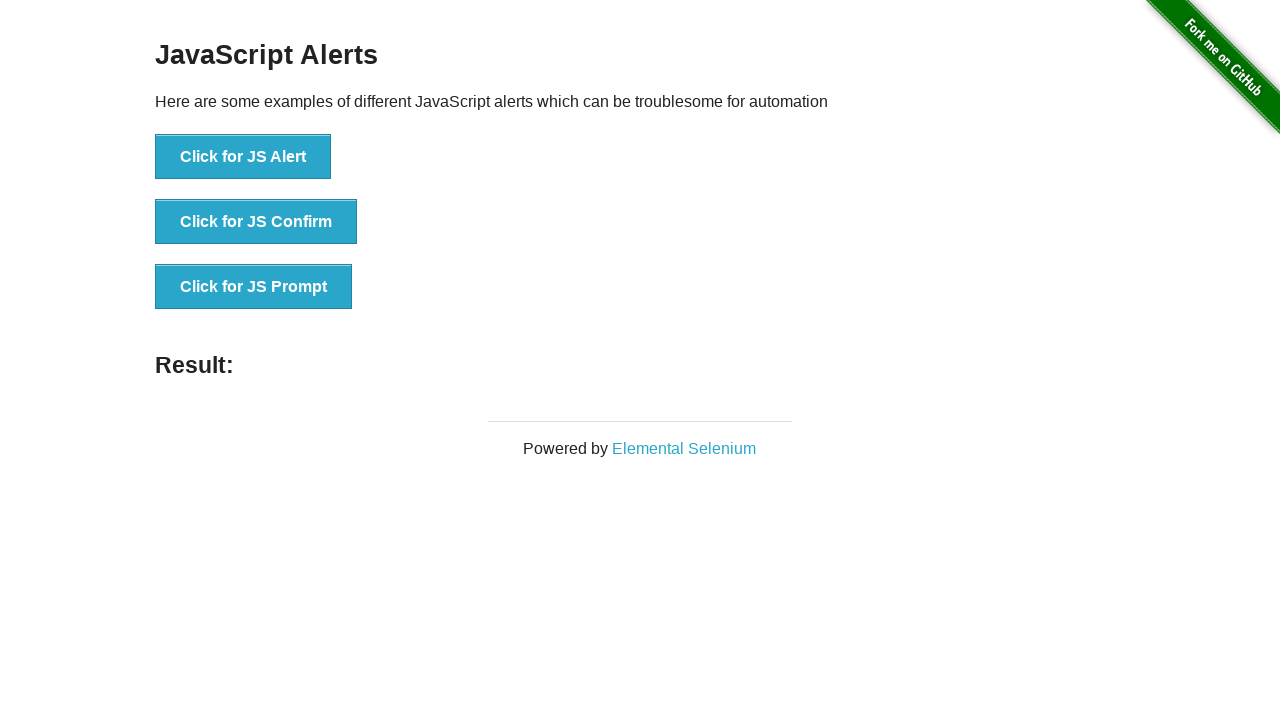

Set up dialog handler to dismiss confirm dialog
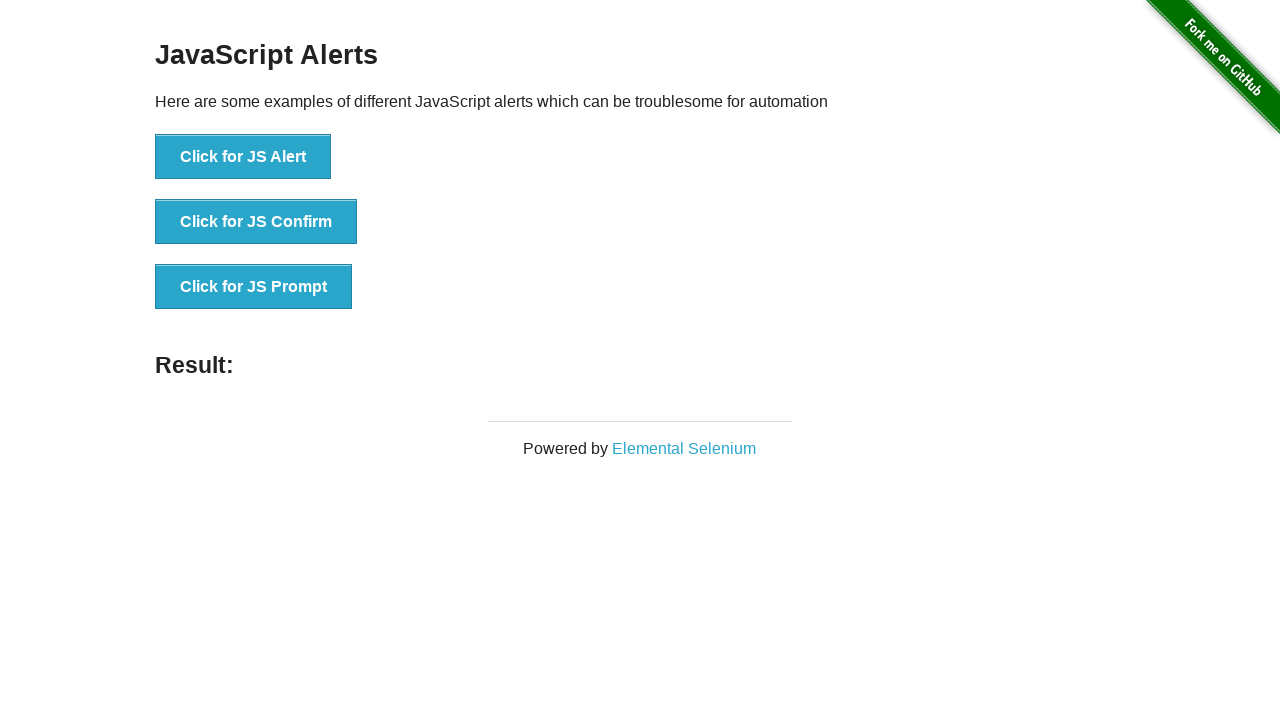

Clicked JS Confirm button at (256, 222) on xpath=//*[@id='content']/div/ul/li[2]/button
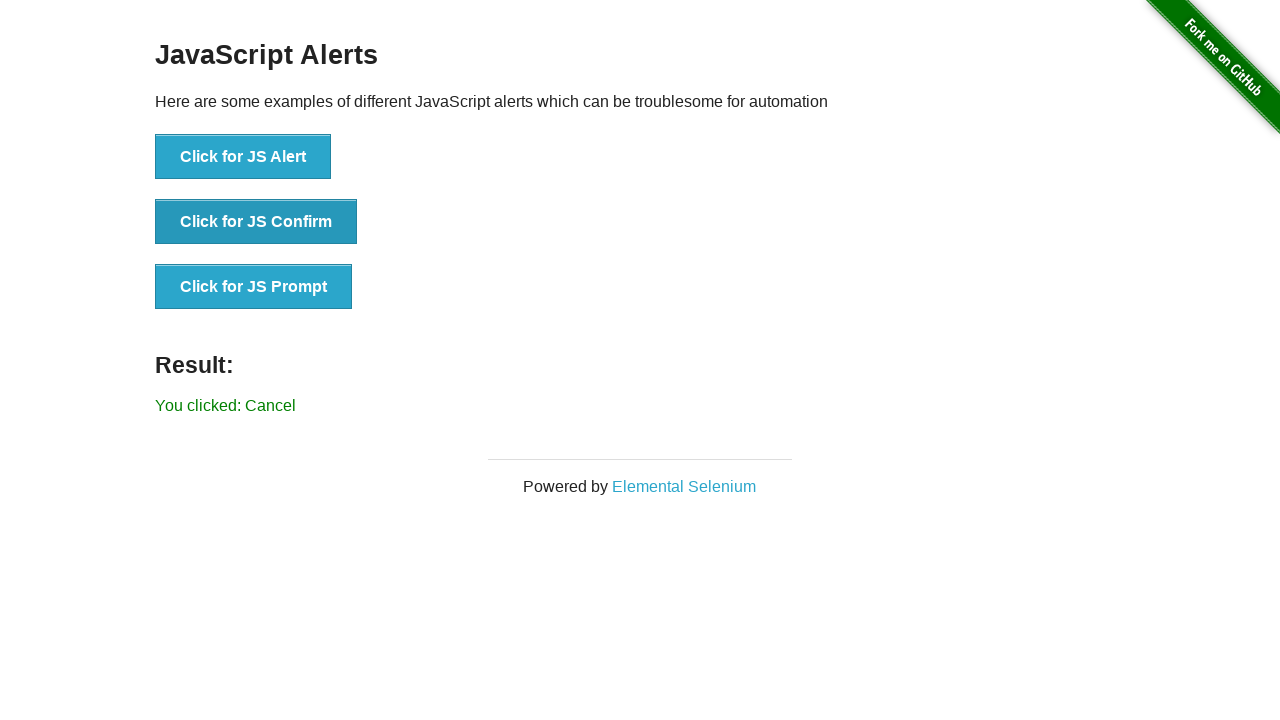

Result text element loaded after dismissing confirm dialog
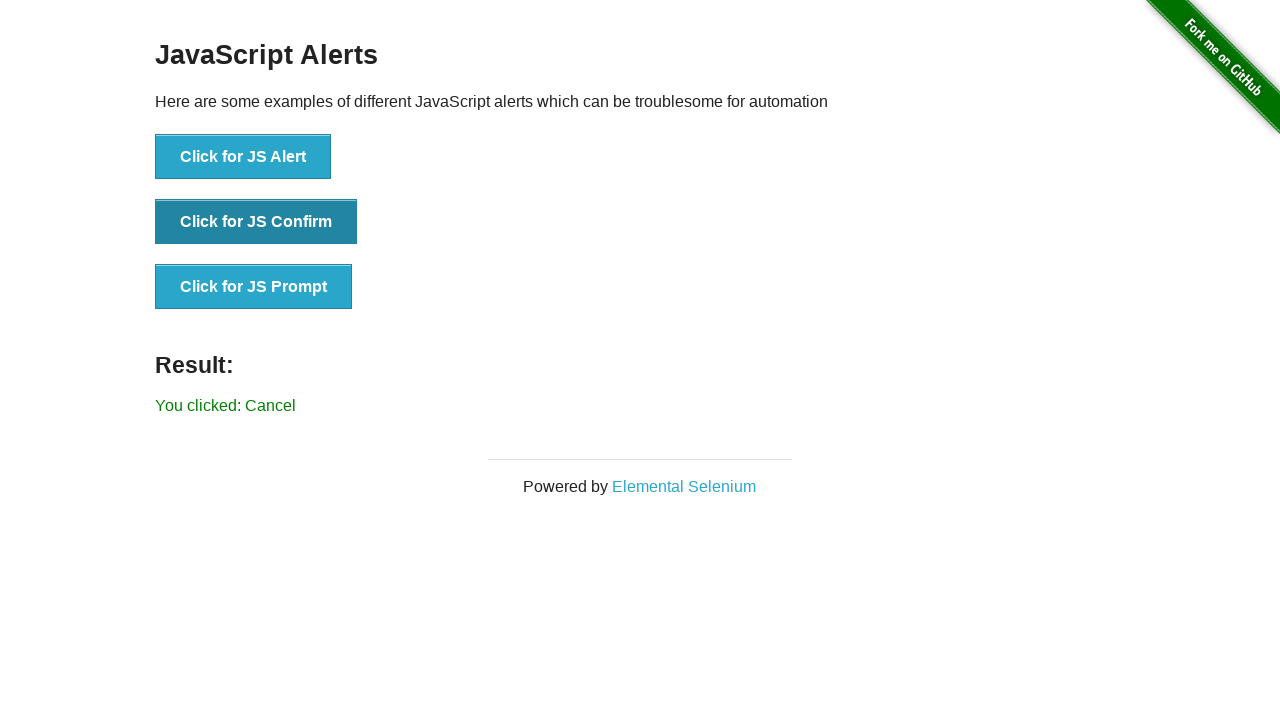

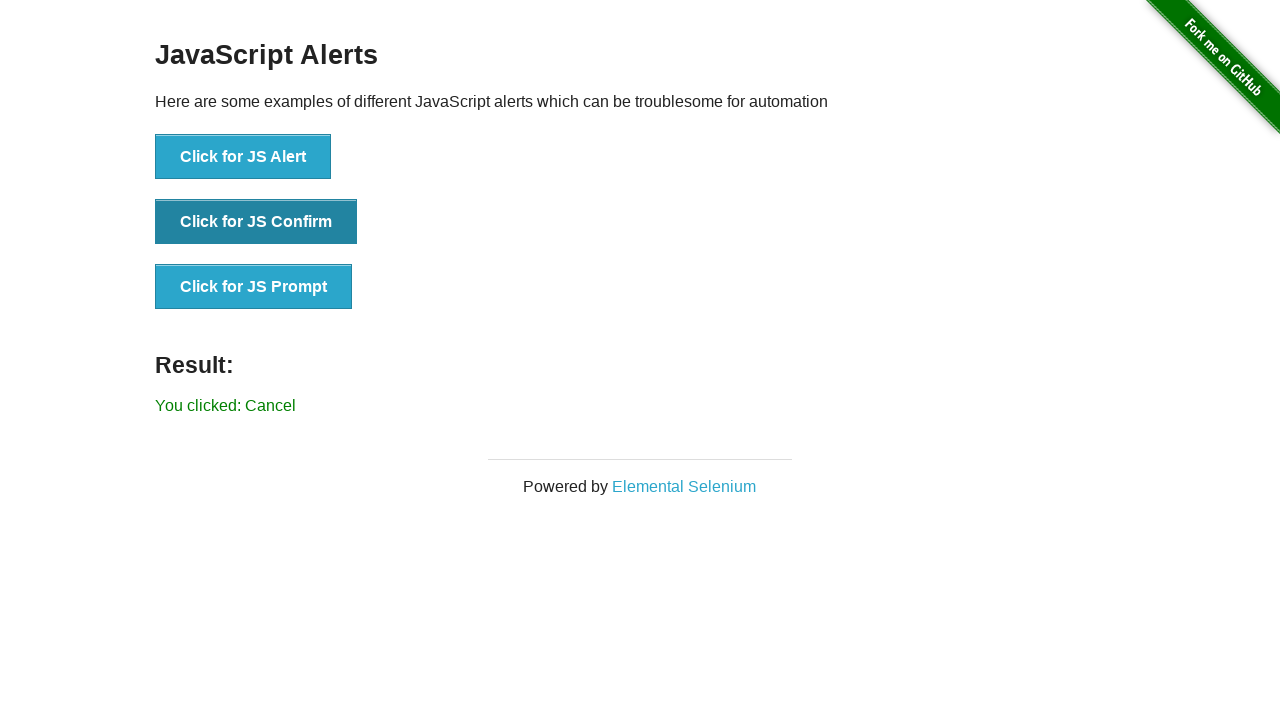